Navigates to a demo application and demonstrates handling notification popups by clicking through popup-related menu items

Starting URL: https://demoapps.qspiders.com/ui?scenario=1

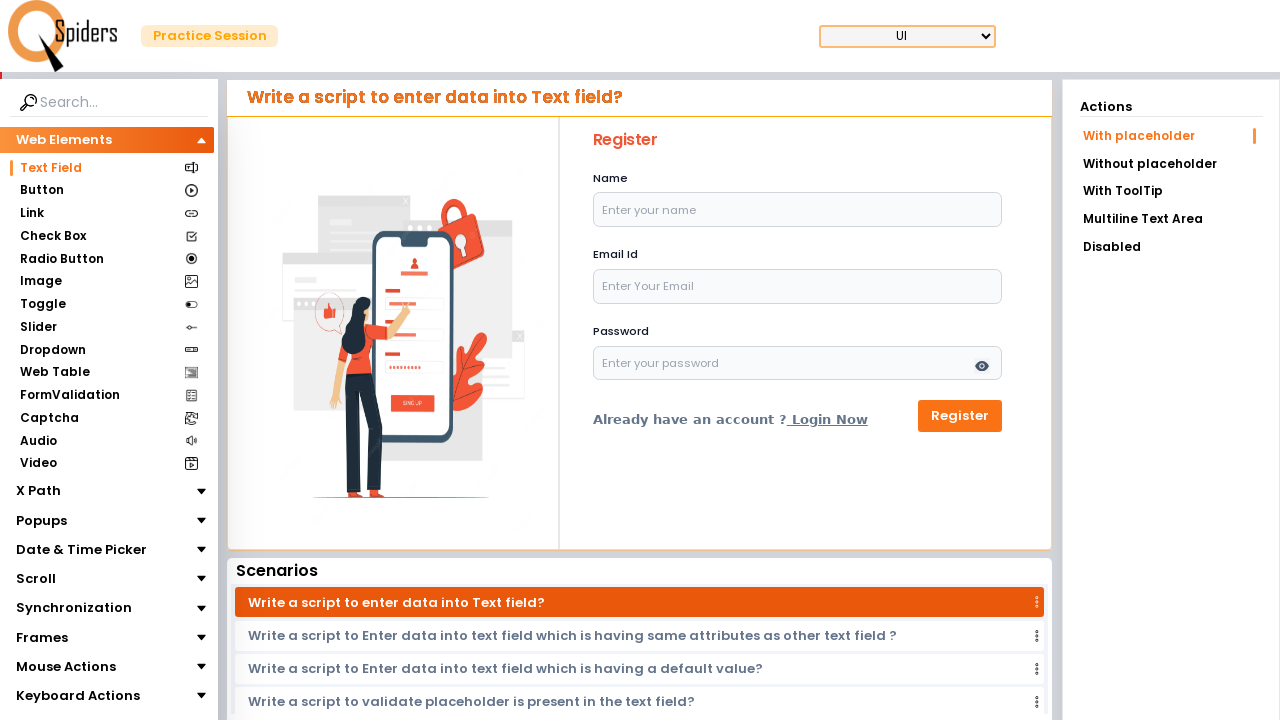

Clicked on Popups section at (42, 520) on xpath=//section[.='Popups']
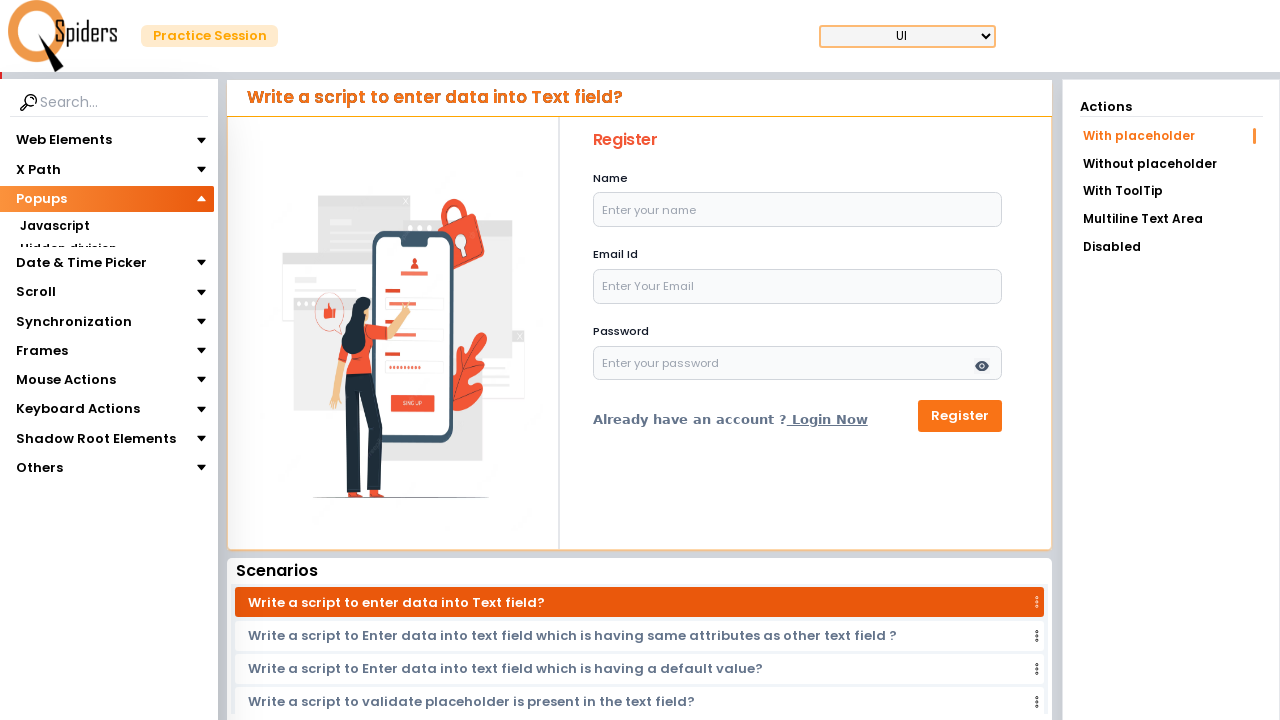

Clicked on Notifications subsection at (62, 340) on xpath=//section[.='Notifications']
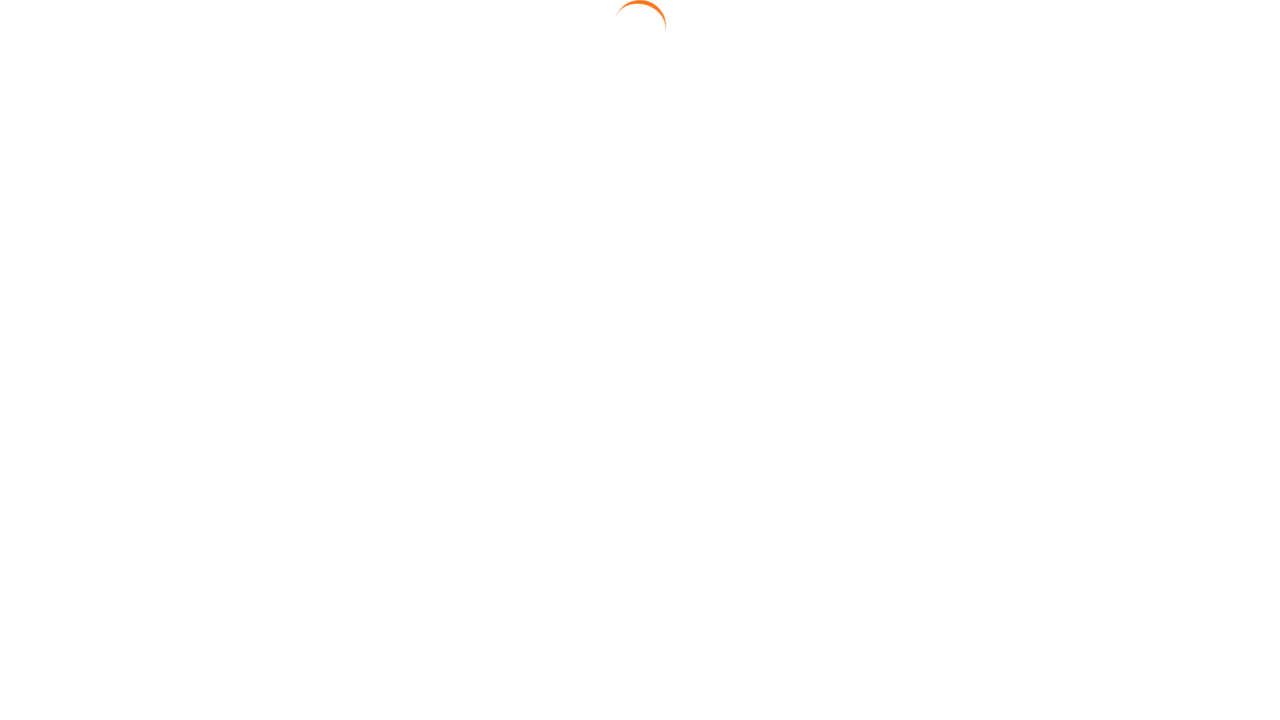

Waited for page to load (3000ms)
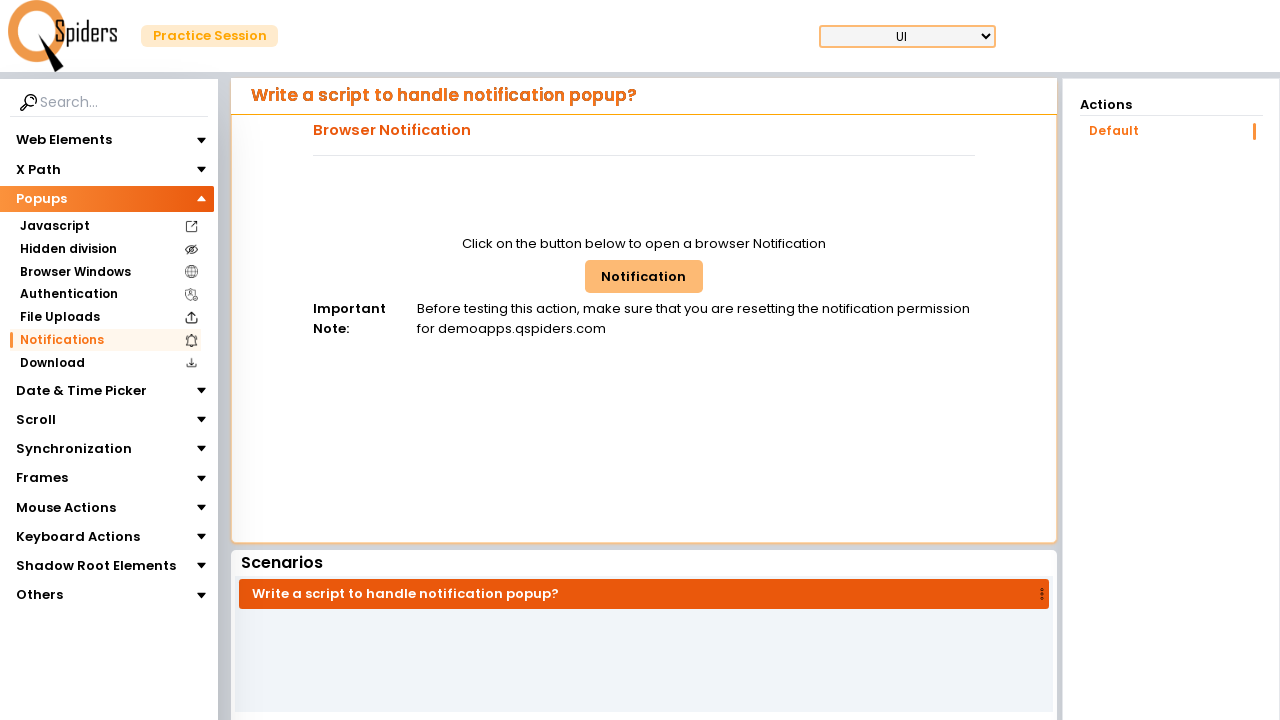

Clicked on Notification button to trigger popup at (644, 276) on xpath=//button[.='Notification']
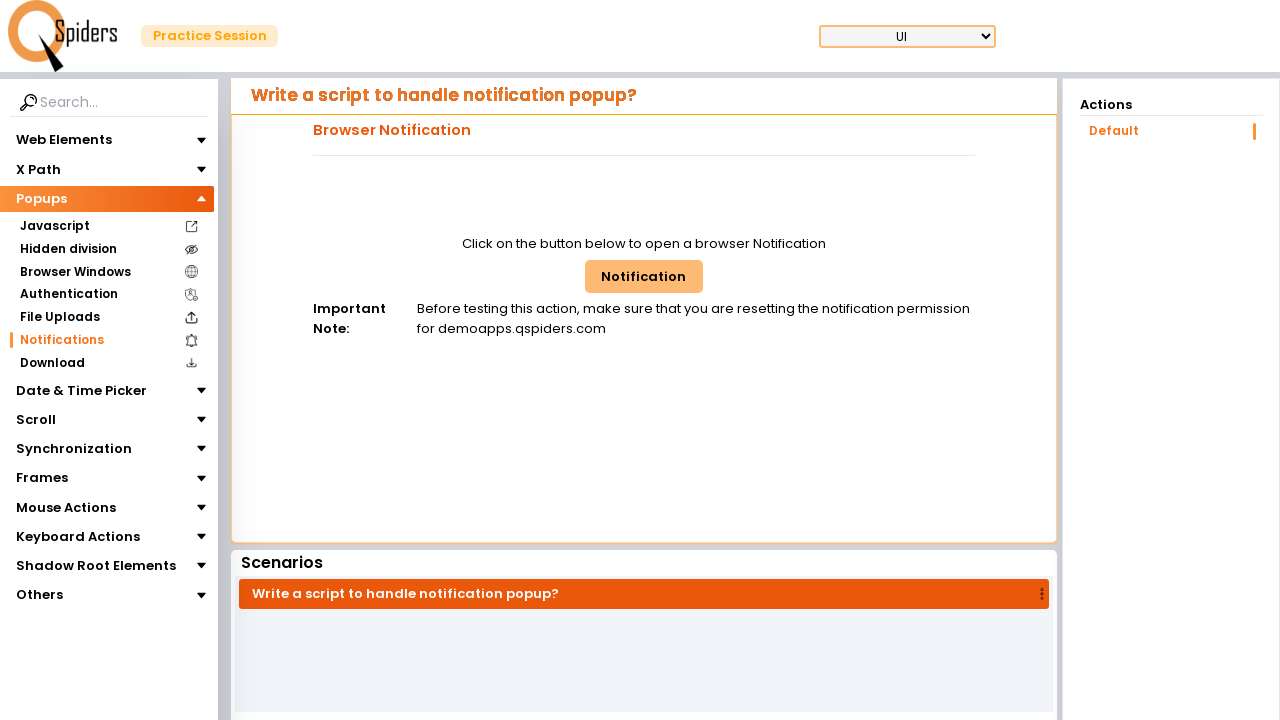

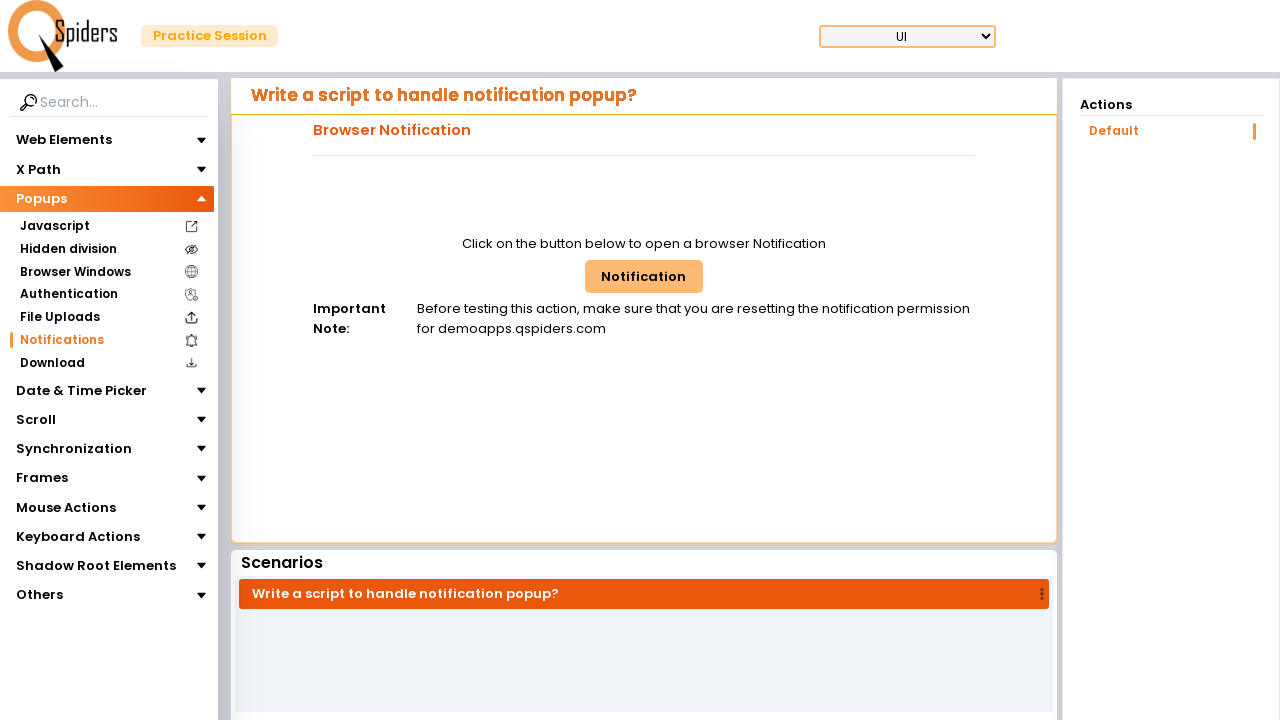